Navigates to JustDial website and maximizes the browser window to verify the page loads correctly

Starting URL: https://www.justdial.com/

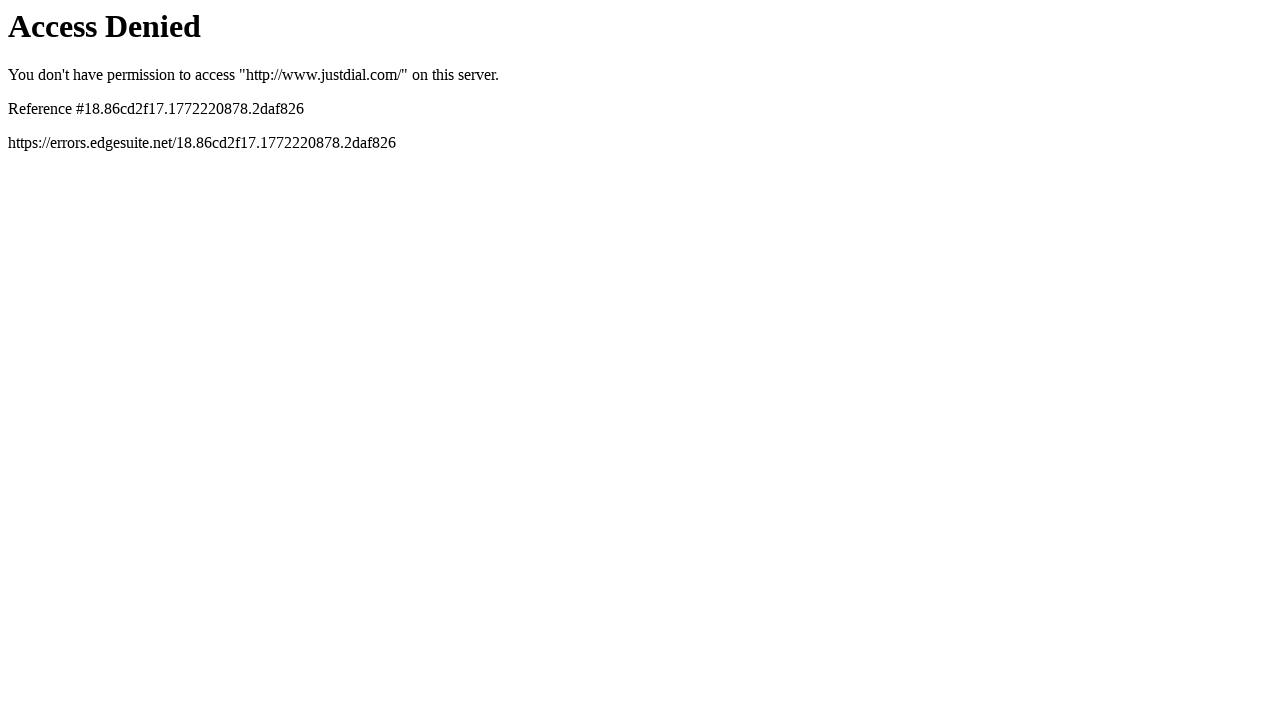

Navigated to JustDial website
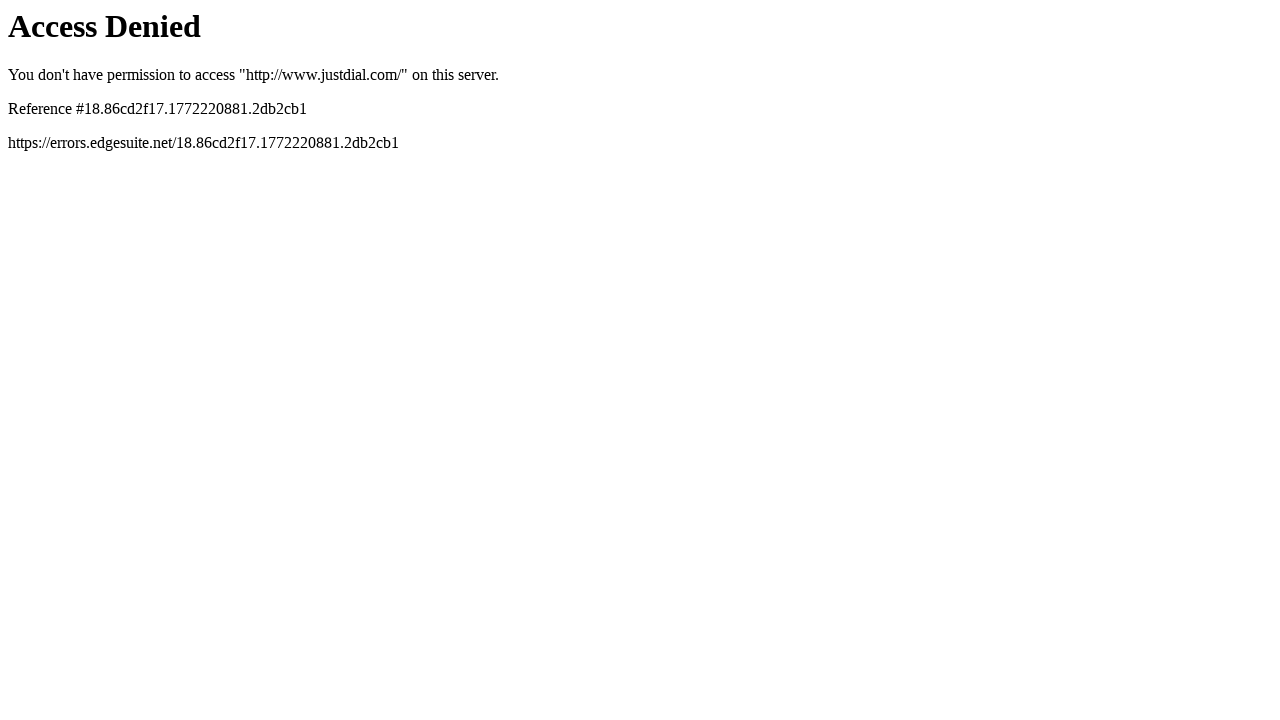

Maximized browser window to 1920x1080
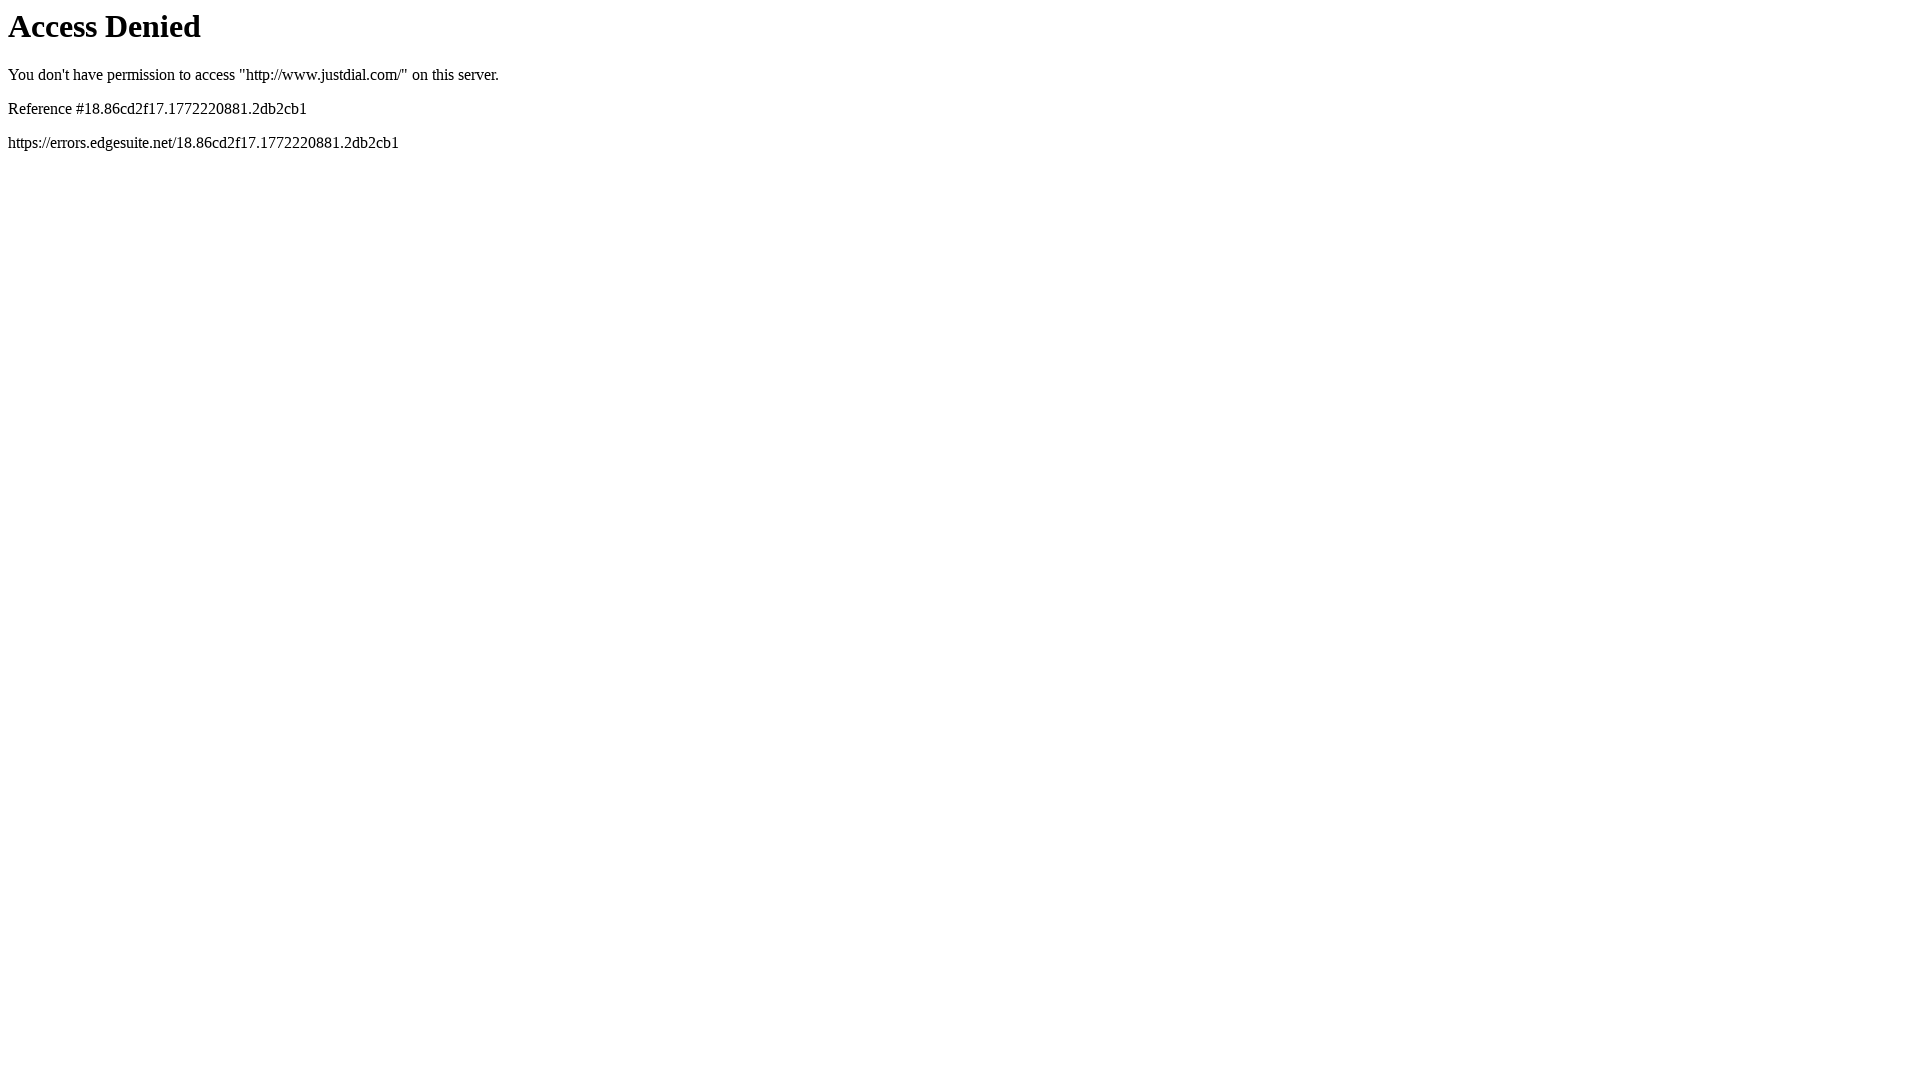

Page fully loaded and DOM content rendered
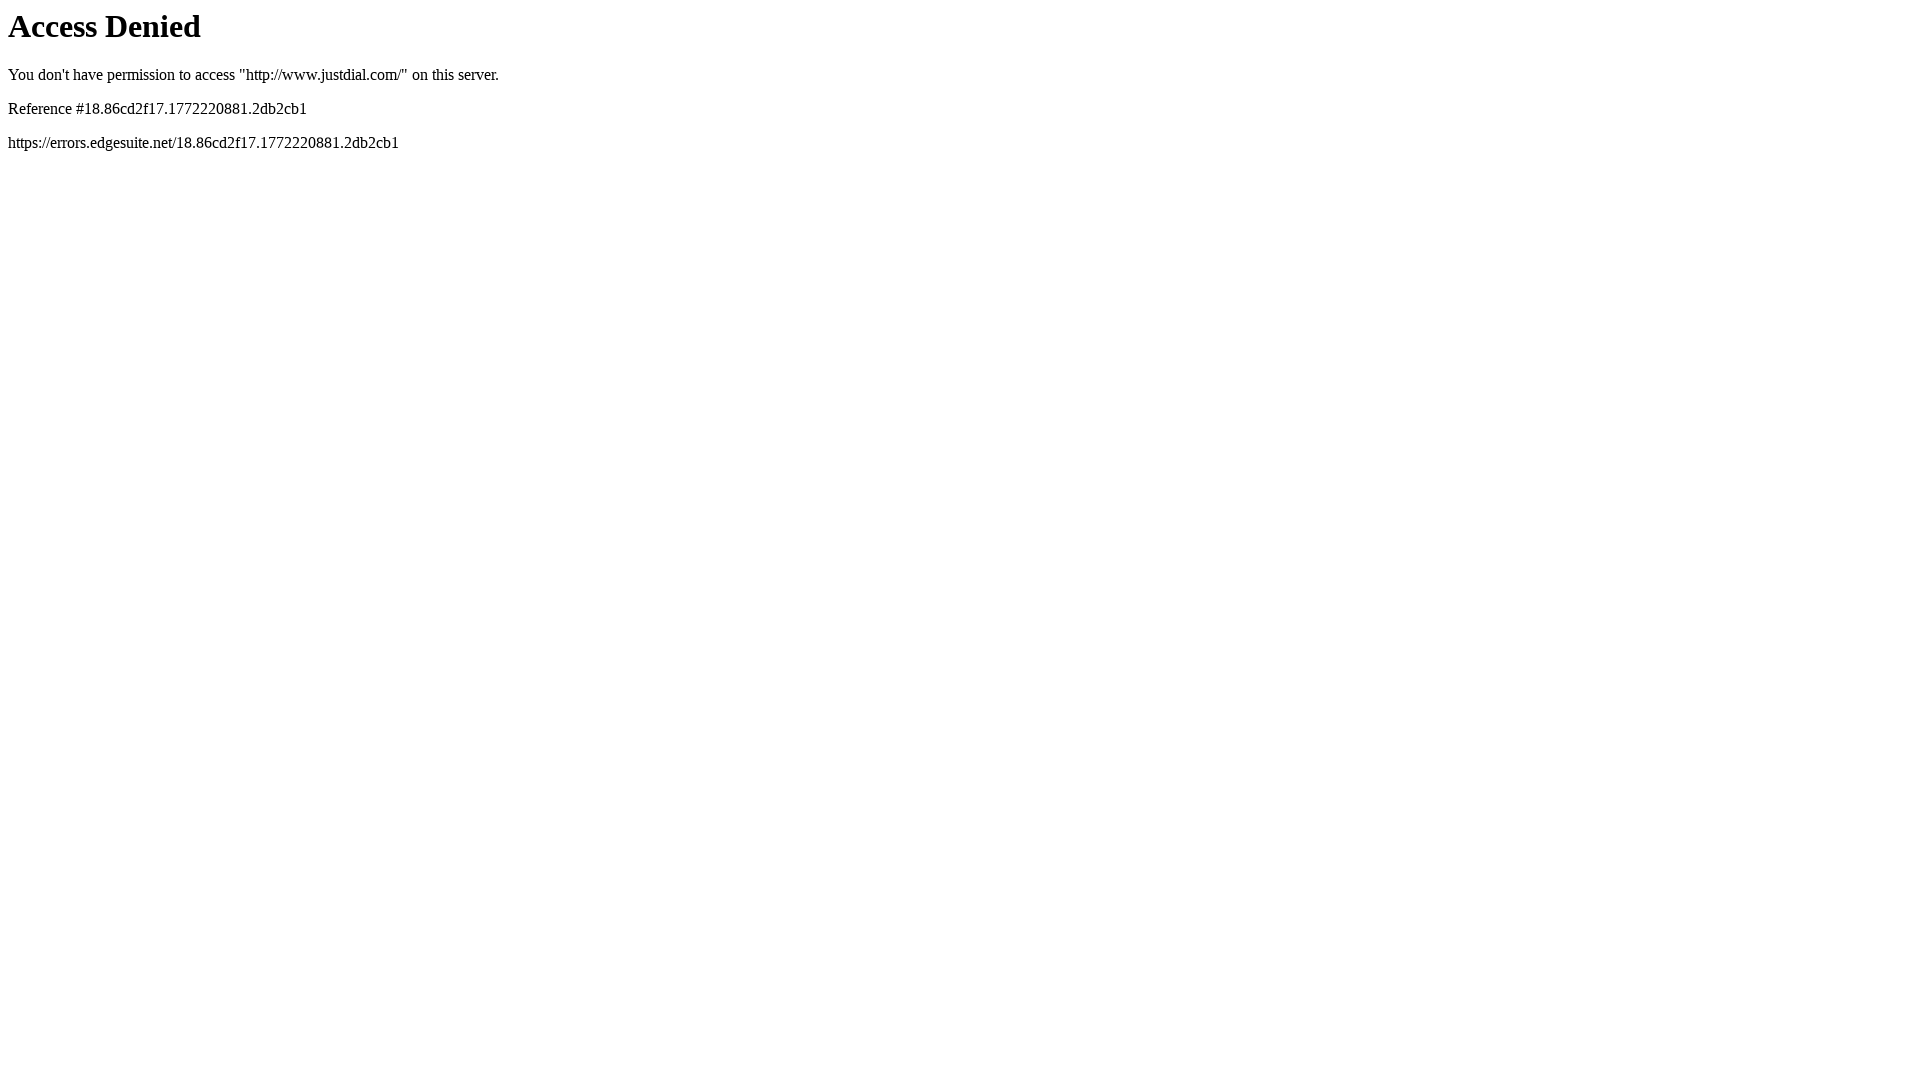

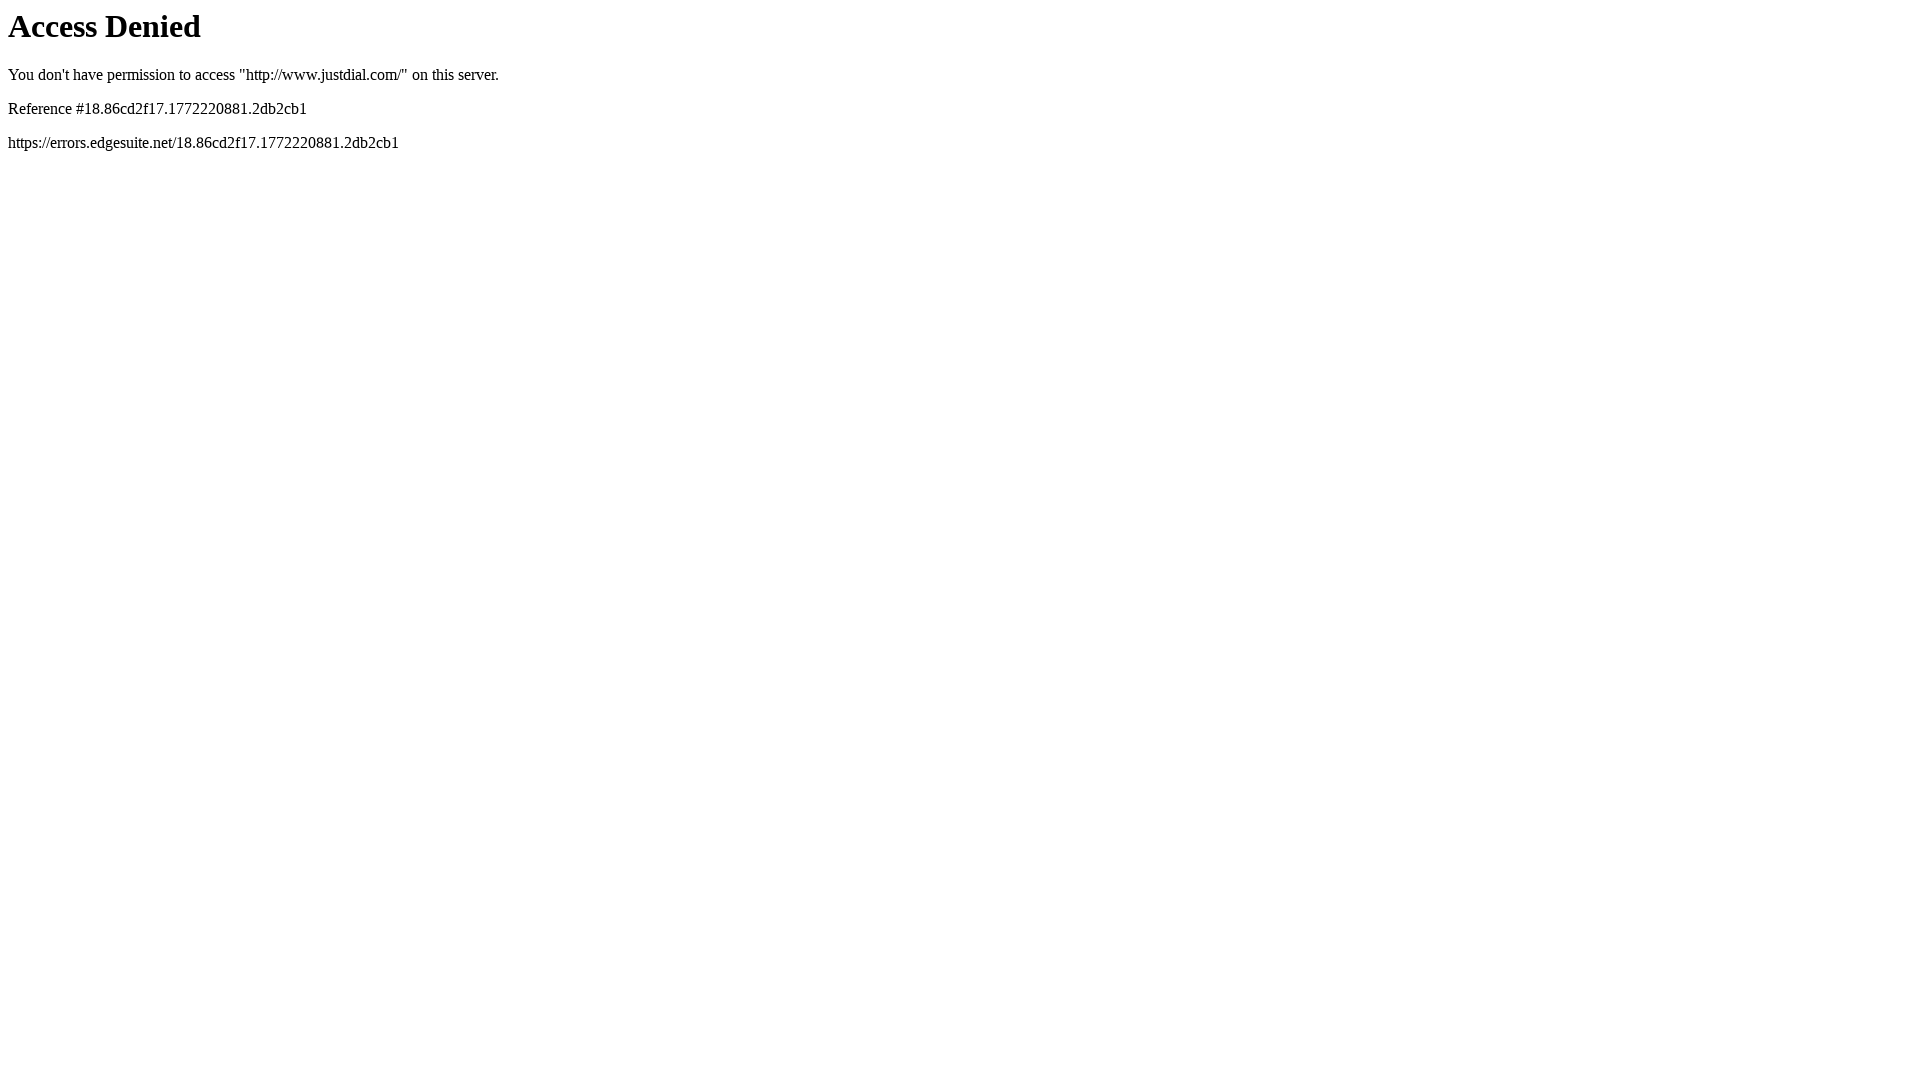